Tests removing dynamically added elements by first adding them then deleting each one

Starting URL: https://the-internet.herokuapp.com/

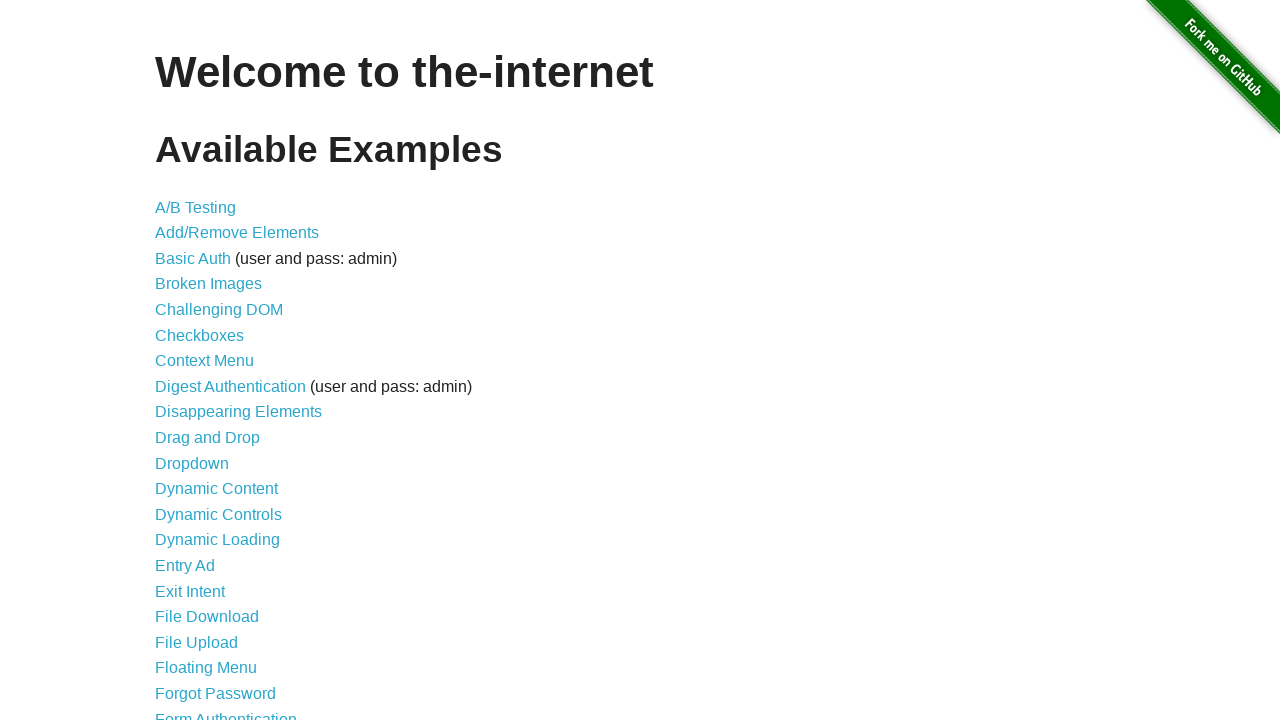

Navigated to The Internet homepage
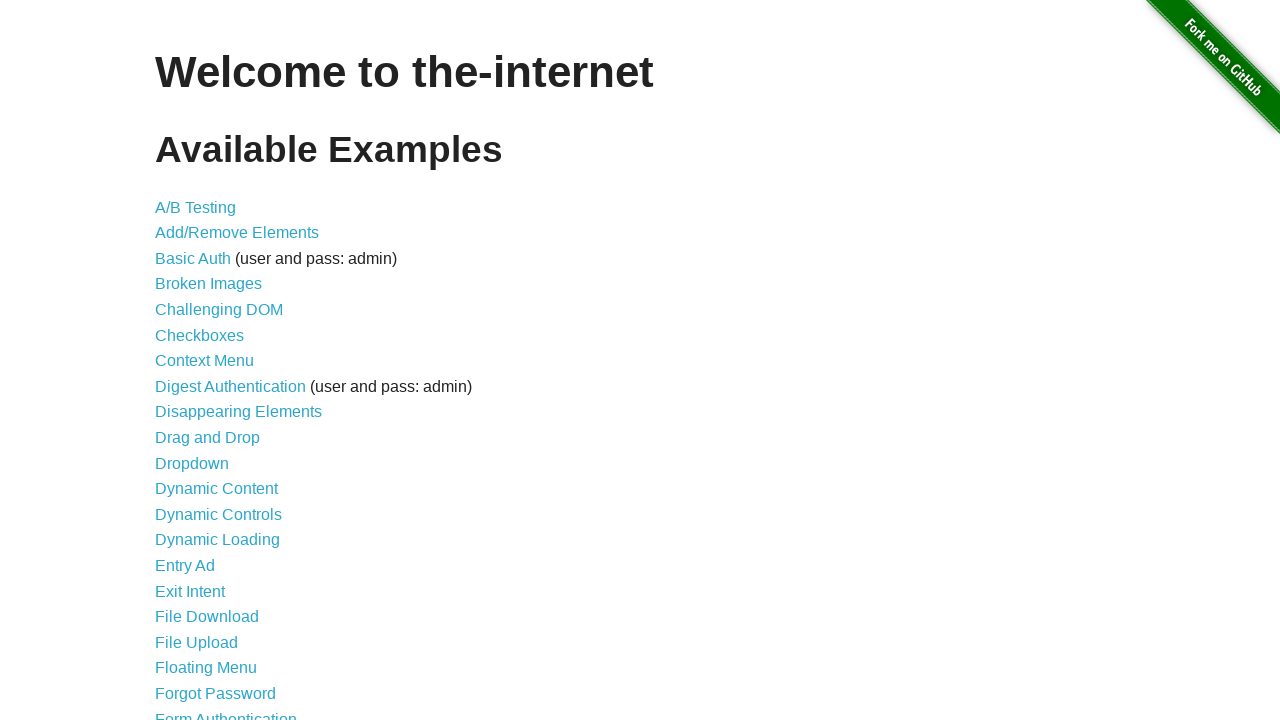

Clicked on Add/Remove Elements link at (237, 233) on text=Add/Remove Elements
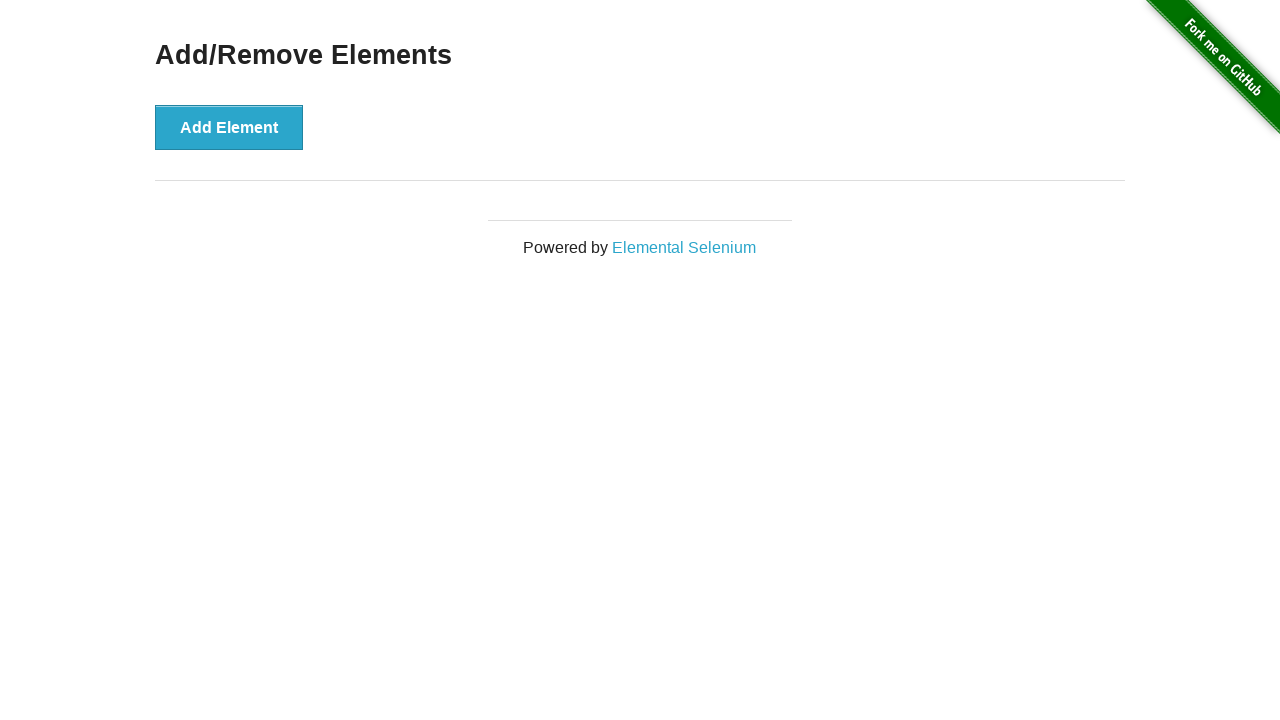

Added element 1 of 5 at (229, 127) on button[onclick='addElement()']
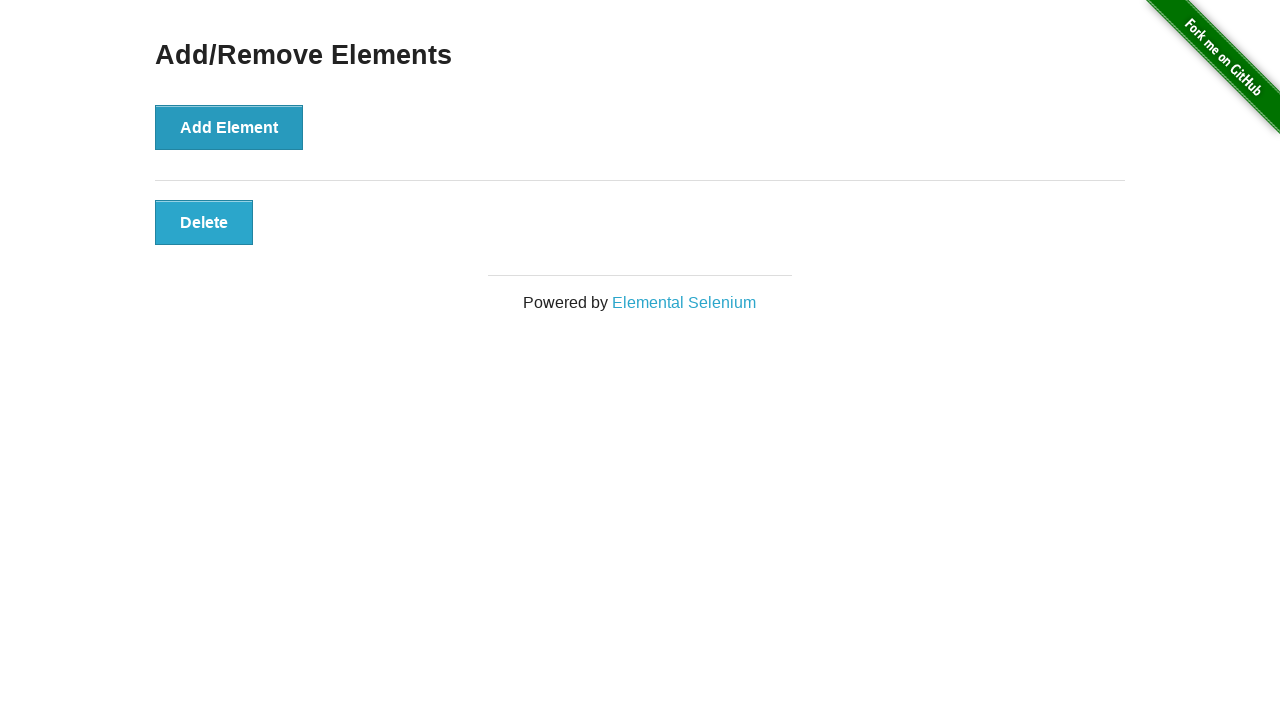

Added element 2 of 5 at (229, 127) on button[onclick='addElement()']
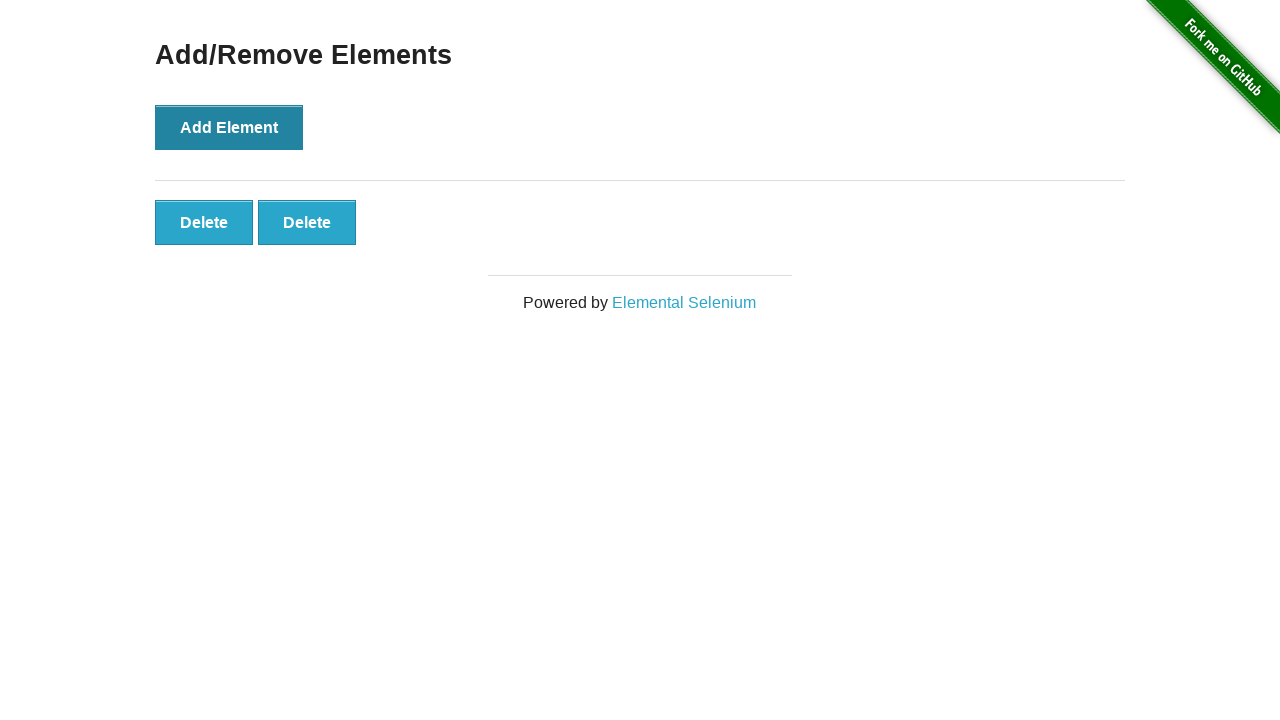

Added element 3 of 5 at (229, 127) on button[onclick='addElement()']
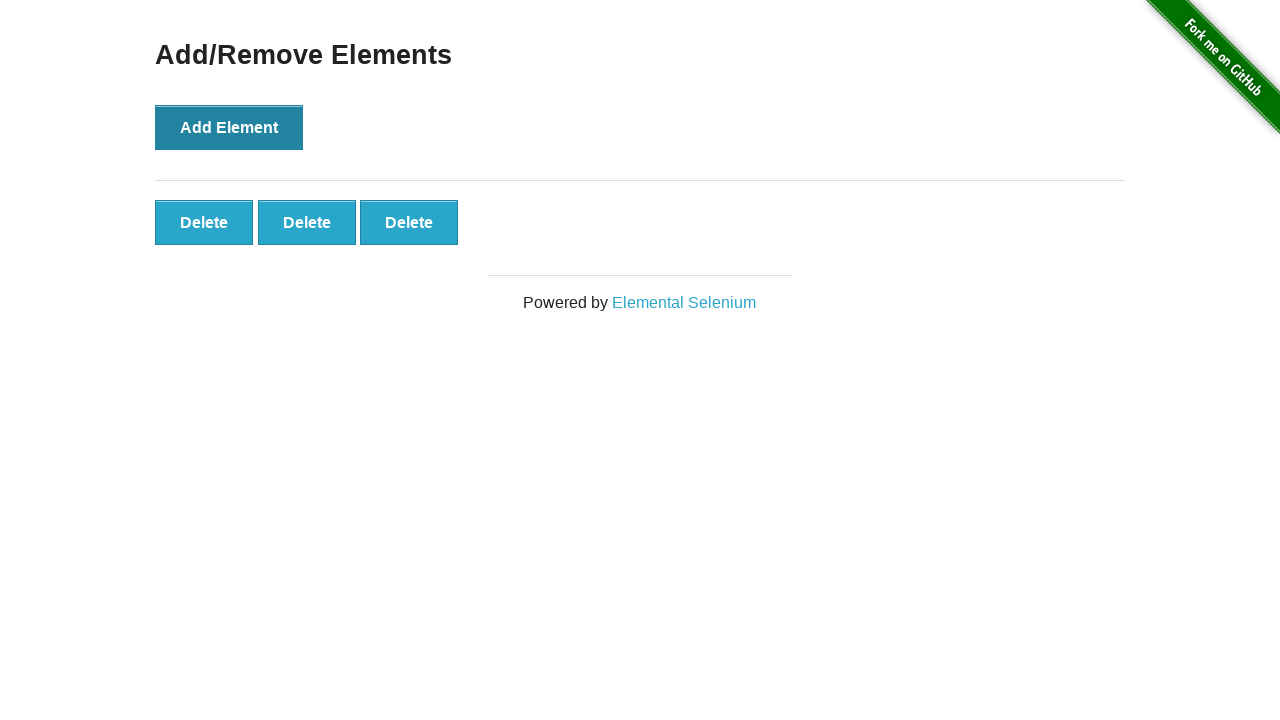

Added element 4 of 5 at (229, 127) on button[onclick='addElement()']
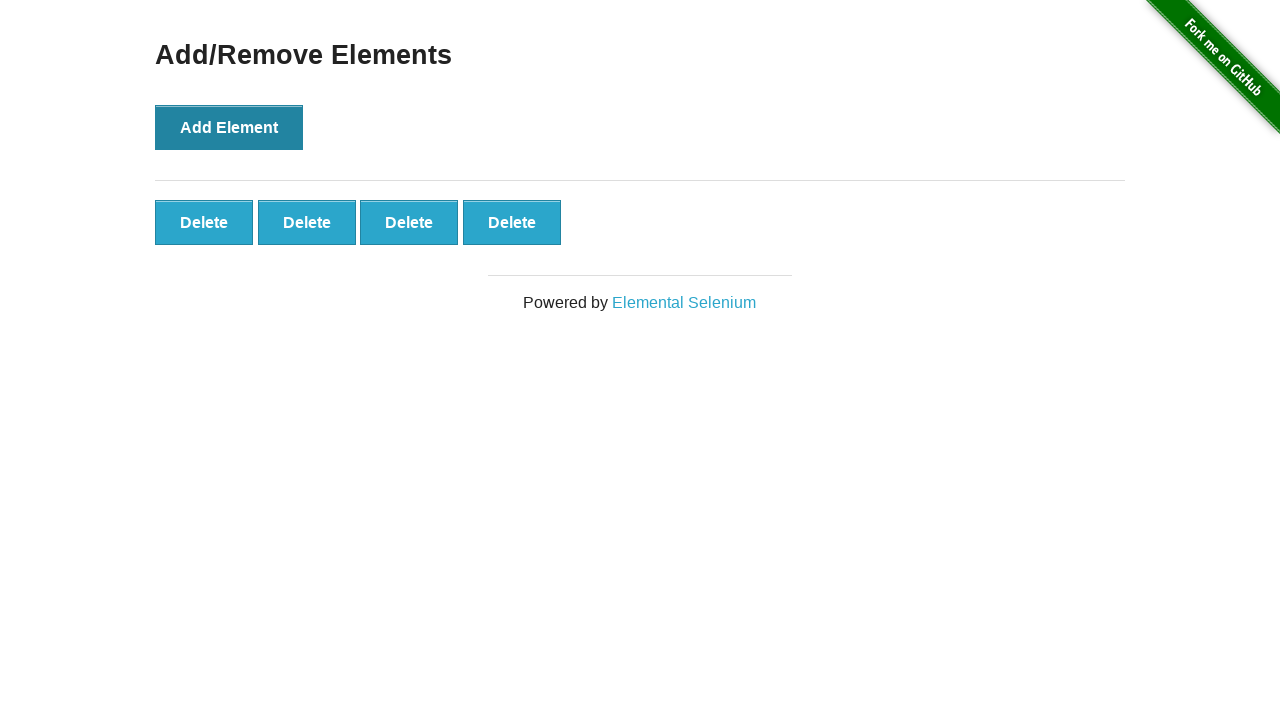

Added element 5 of 5 at (229, 127) on button[onclick='addElement()']
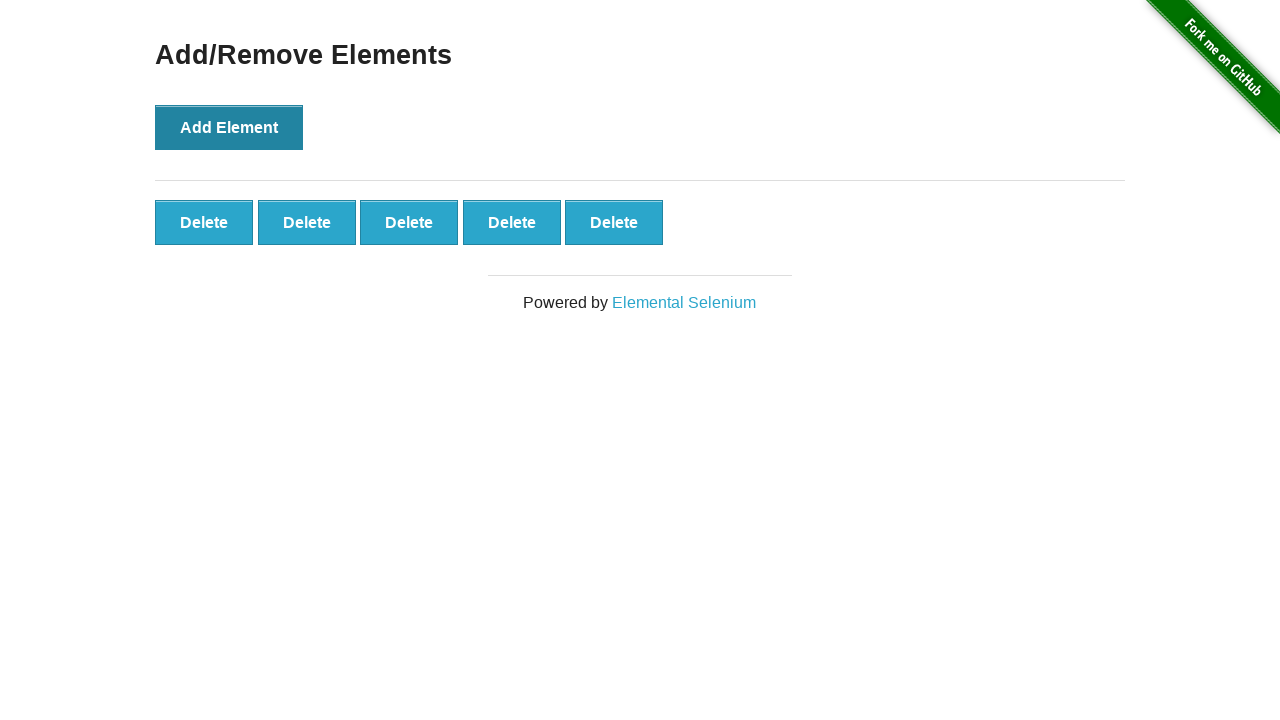

Found 5 elements to delete
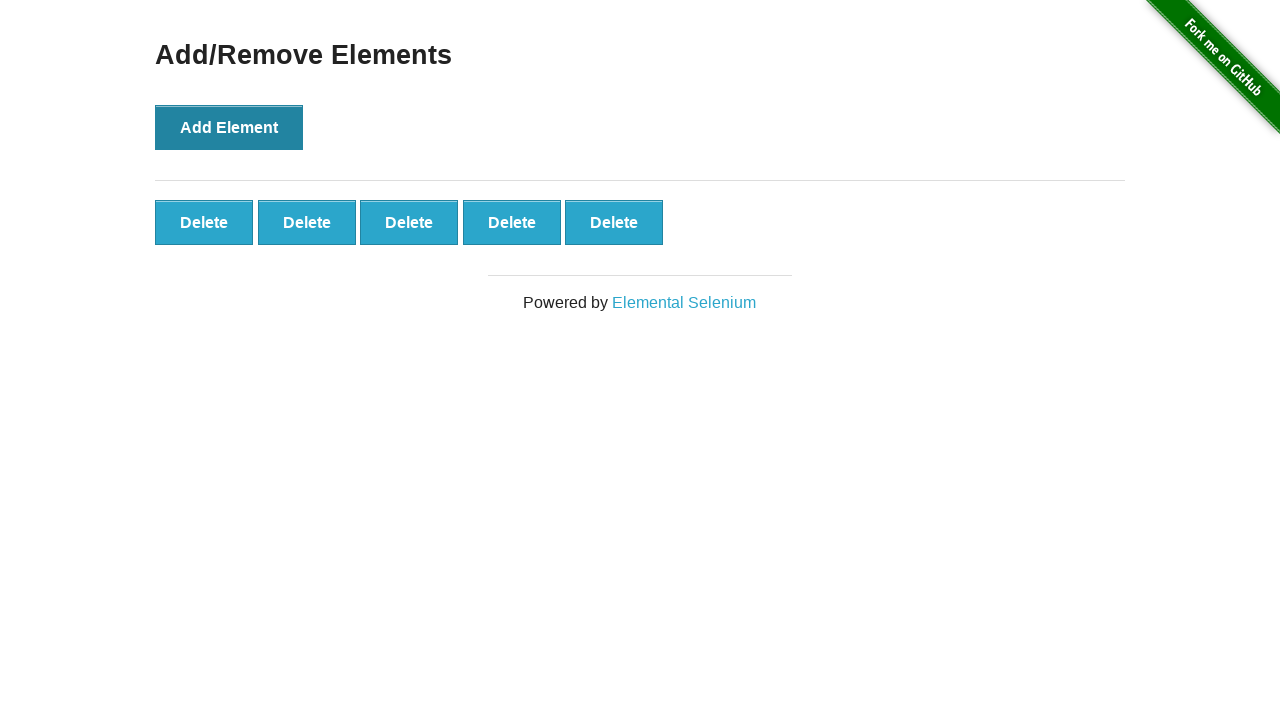

Deleted element 1 of 5 at (204, 222) on .added-manually >> nth=0
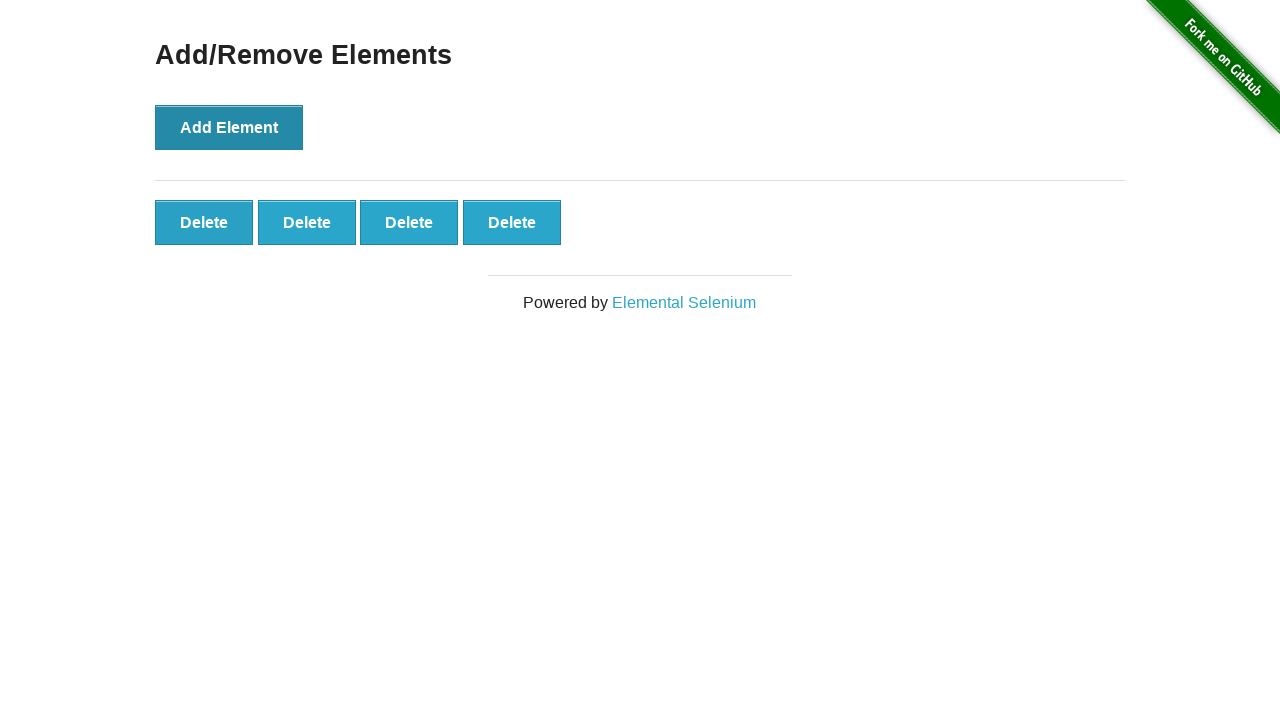

Deleted element 2 of 5 at (204, 222) on .added-manually >> nth=0
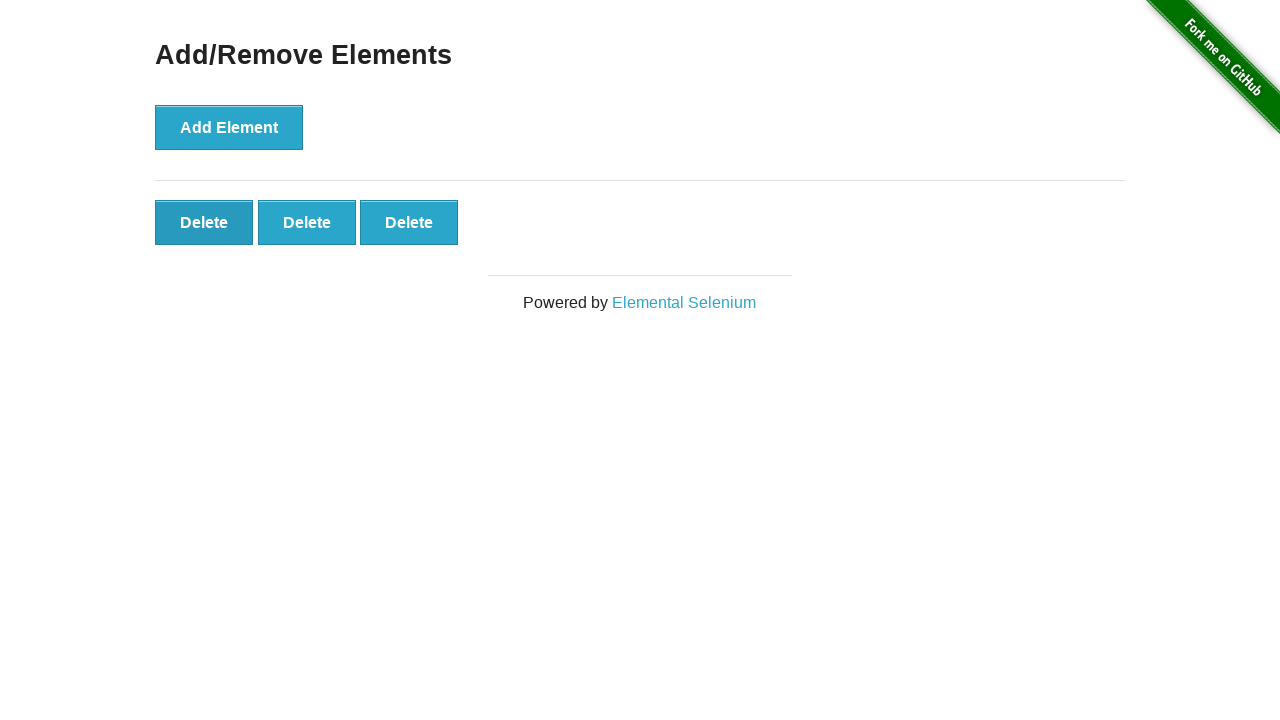

Deleted element 3 of 5 at (204, 222) on .added-manually >> nth=0
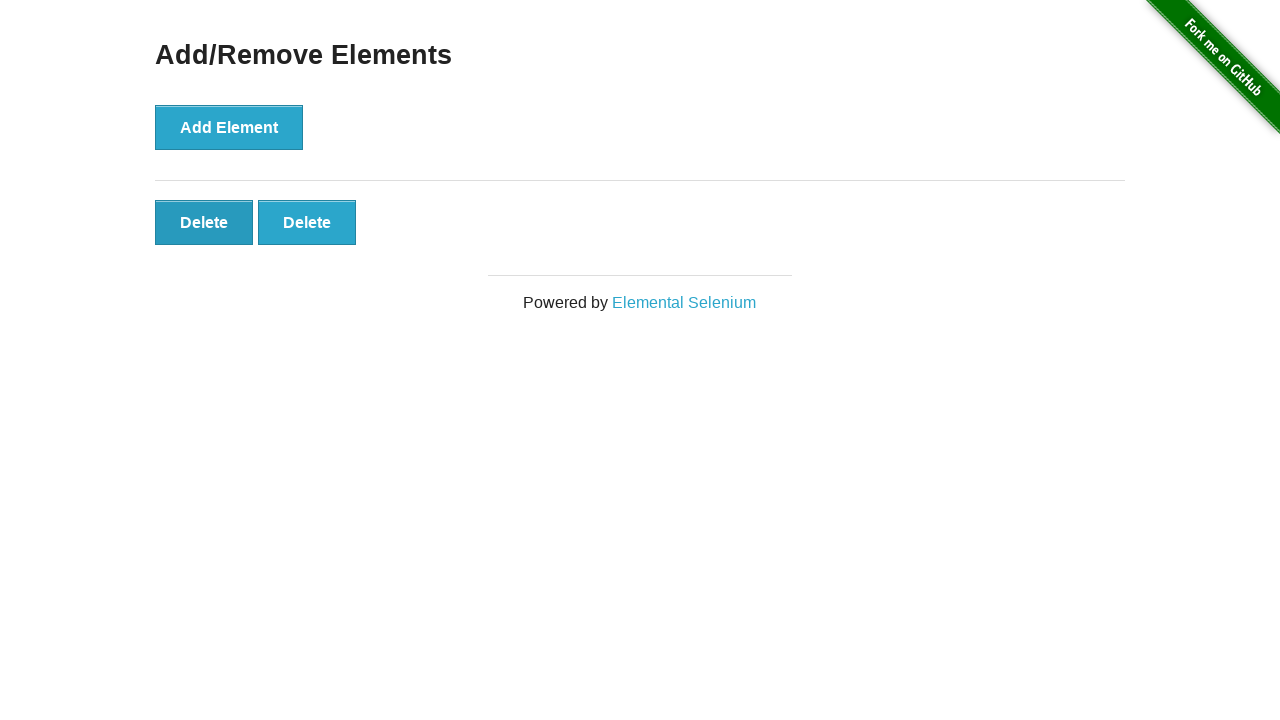

Deleted element 4 of 5 at (204, 222) on .added-manually >> nth=0
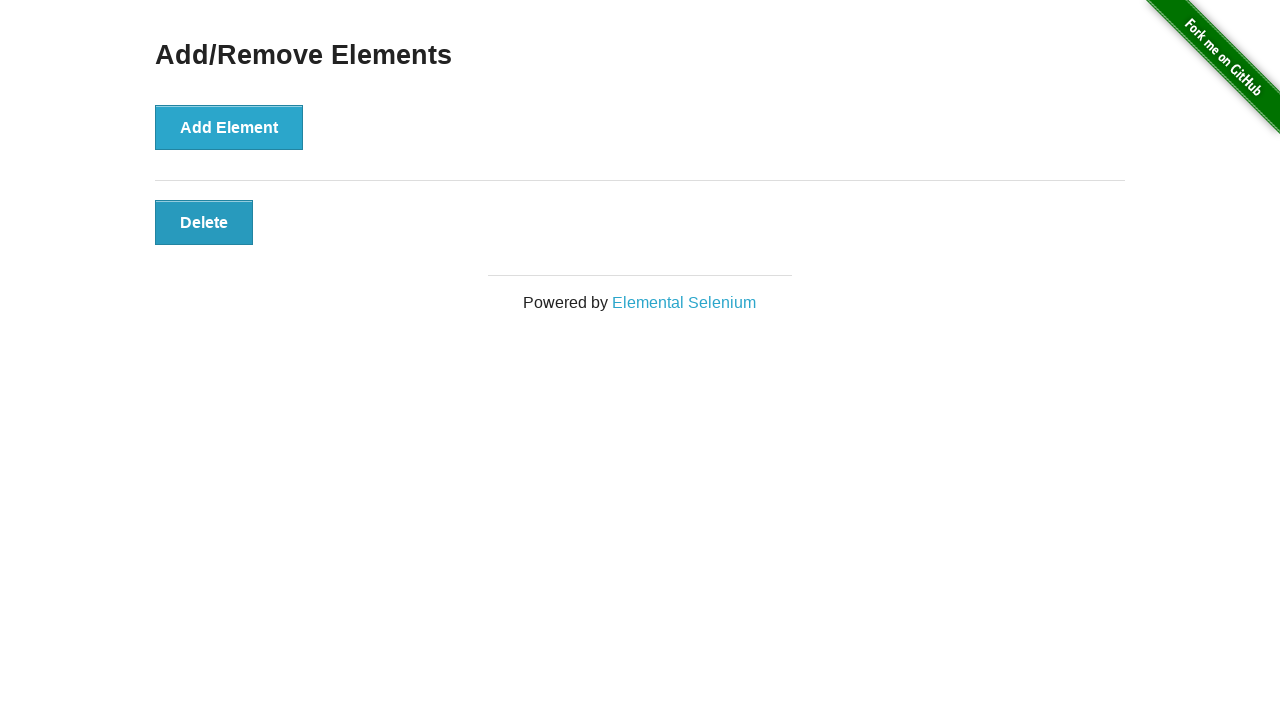

Deleted element 5 of 5 at (204, 222) on .added-manually >> nth=0
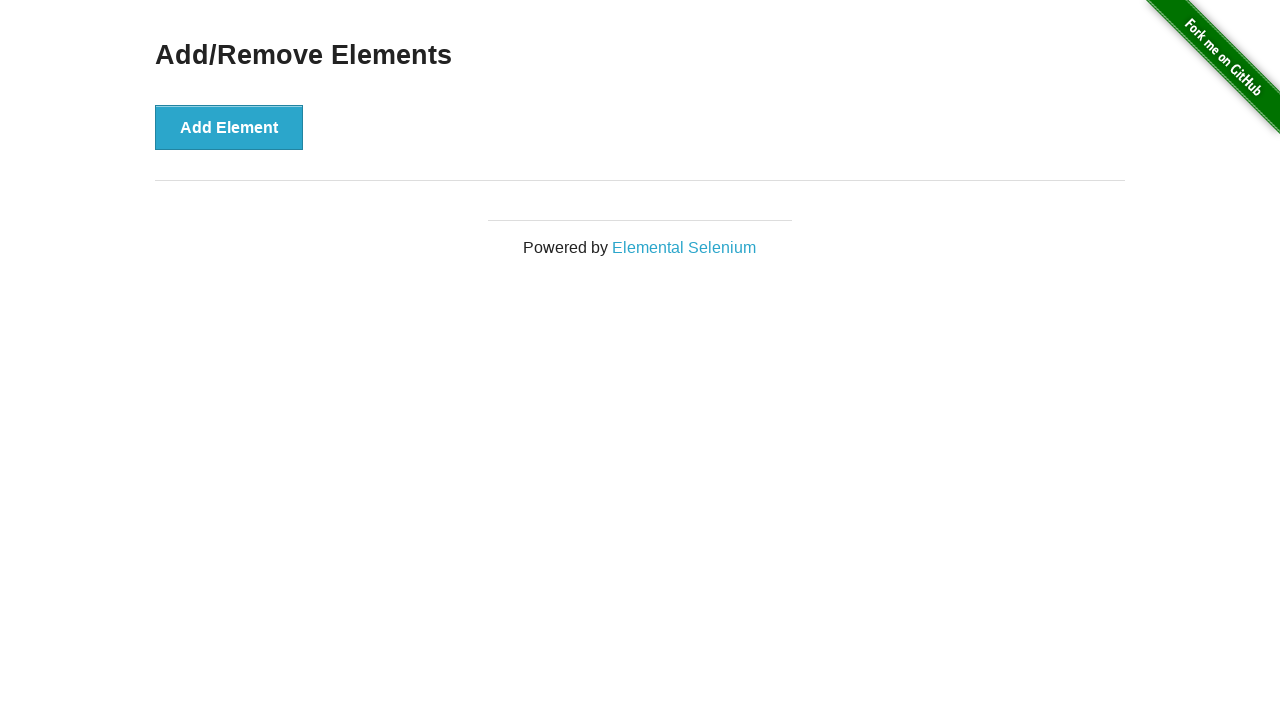

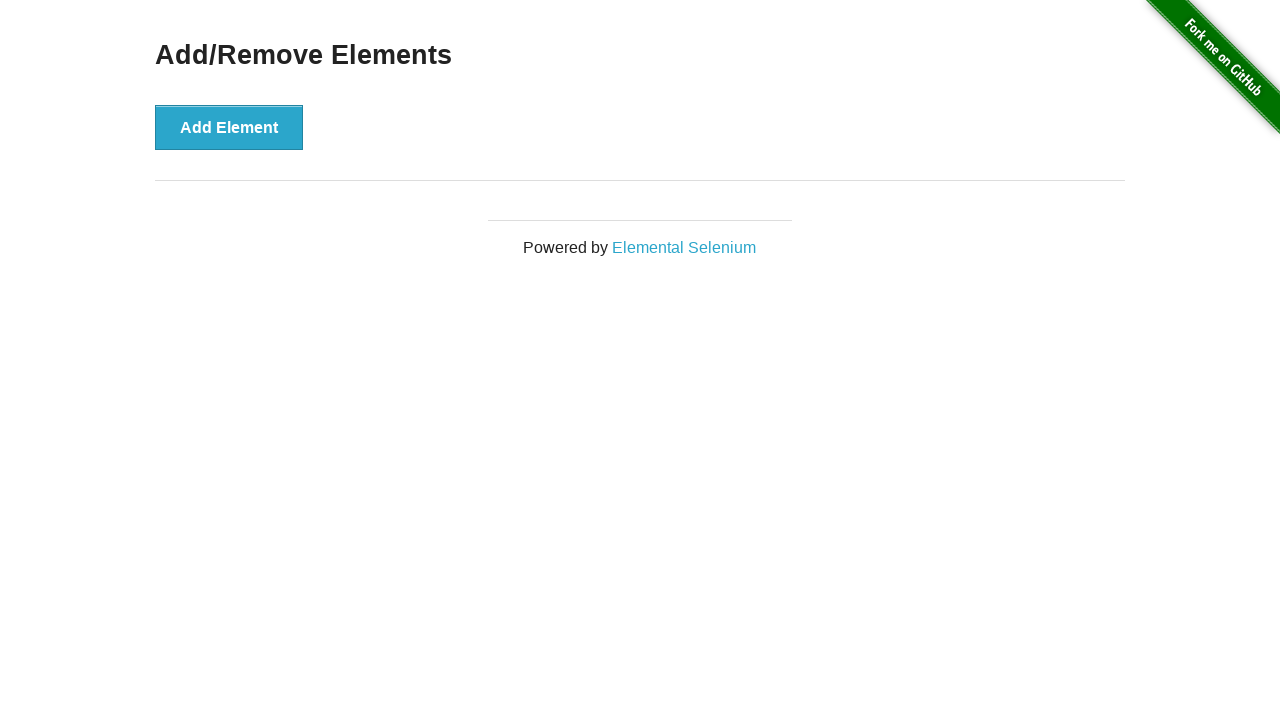